Tests checkbox interaction by checking if a checkbox is selected and clicking it twice to toggle its state

Starting URL: https://omayo.blogspot.com/

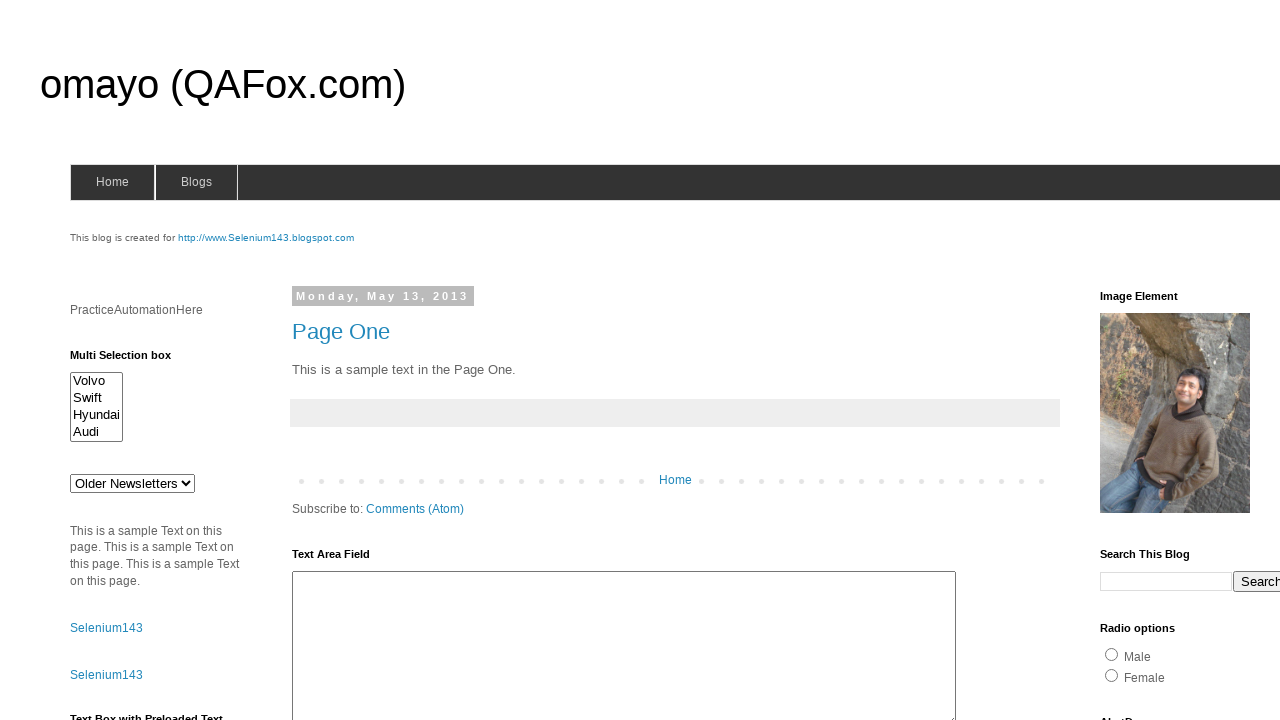

Located checkbox with value 'blue'
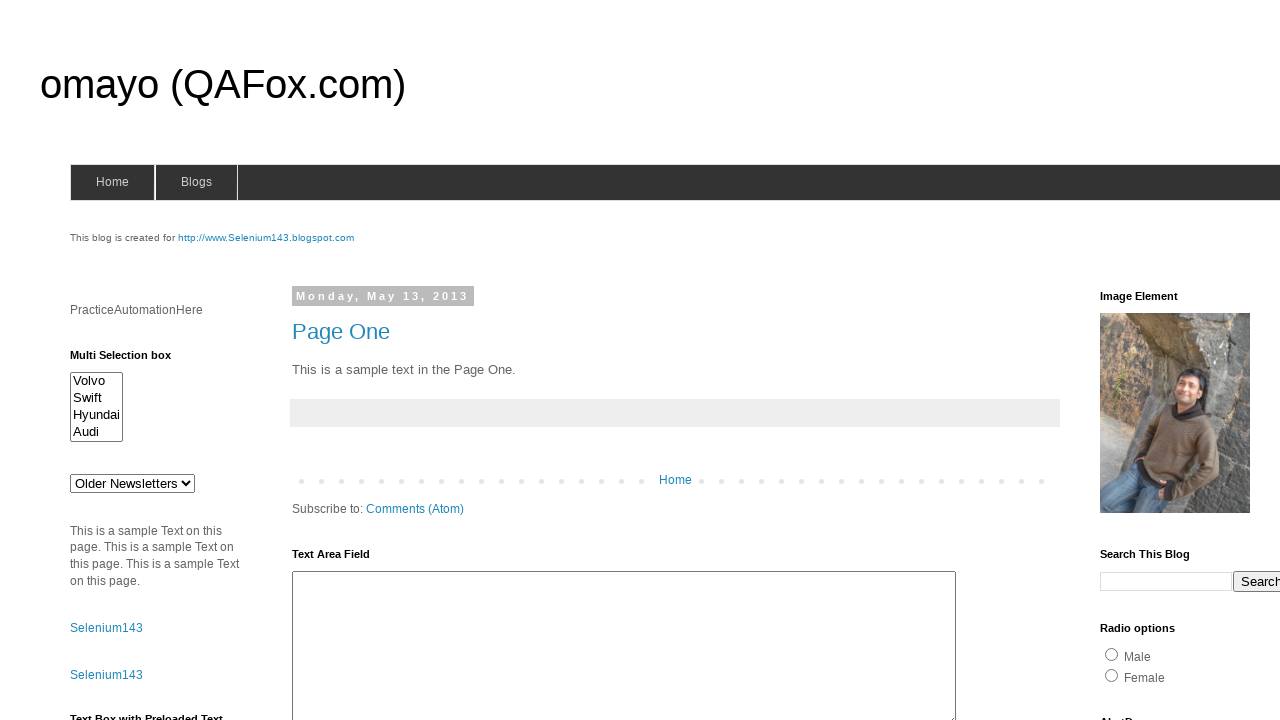

Checked if checkbox is selected: False
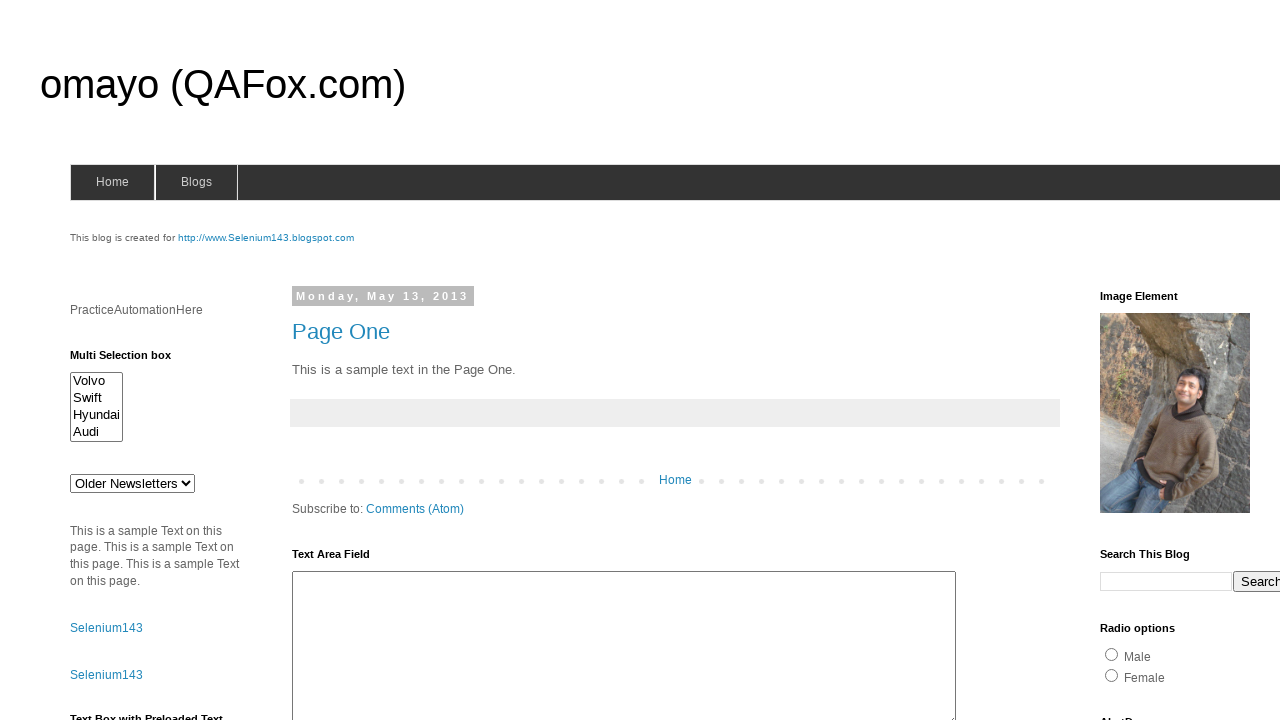

Clicked checkbox first time to select it at (1200, 361) on input[type='checkbox'][value='blue']
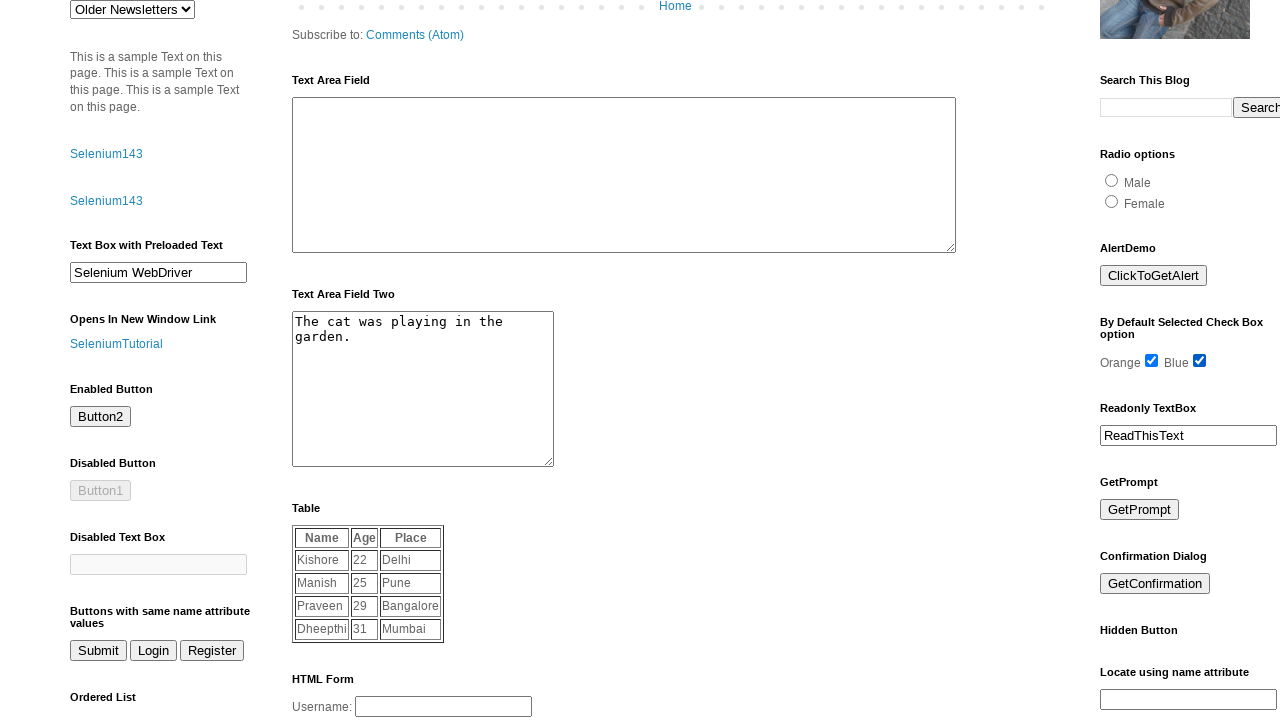

Clicked checkbox second time to deselect it at (1200, 361) on input[type='checkbox'][value='blue']
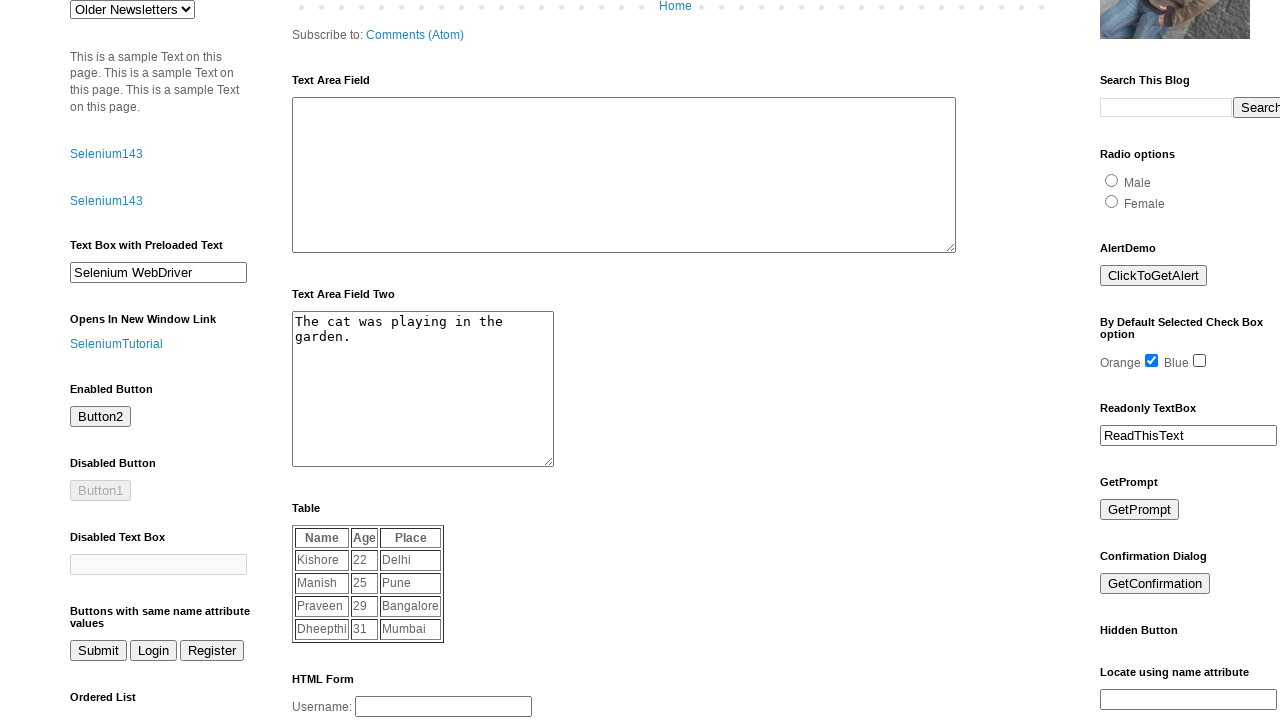

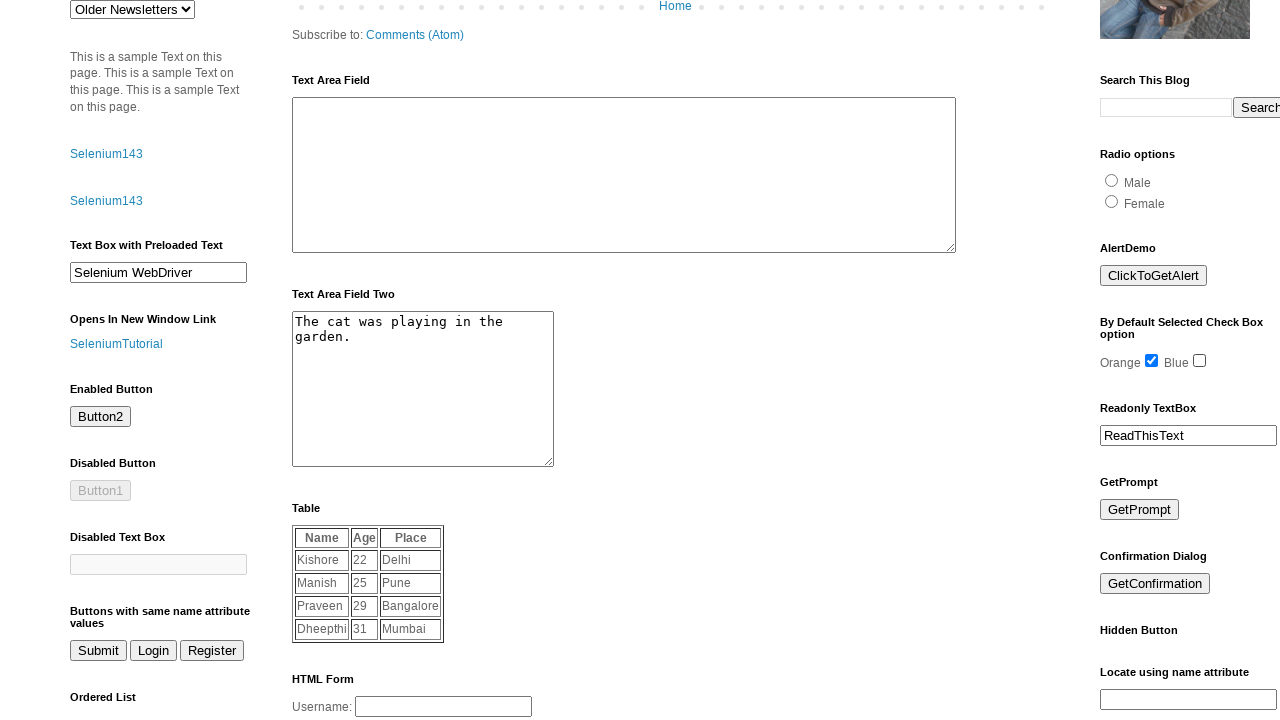